Tests opening a new window by clicking button and closing the new window

Starting URL: https://rahulshettyacademy.com/AutomationPractice/

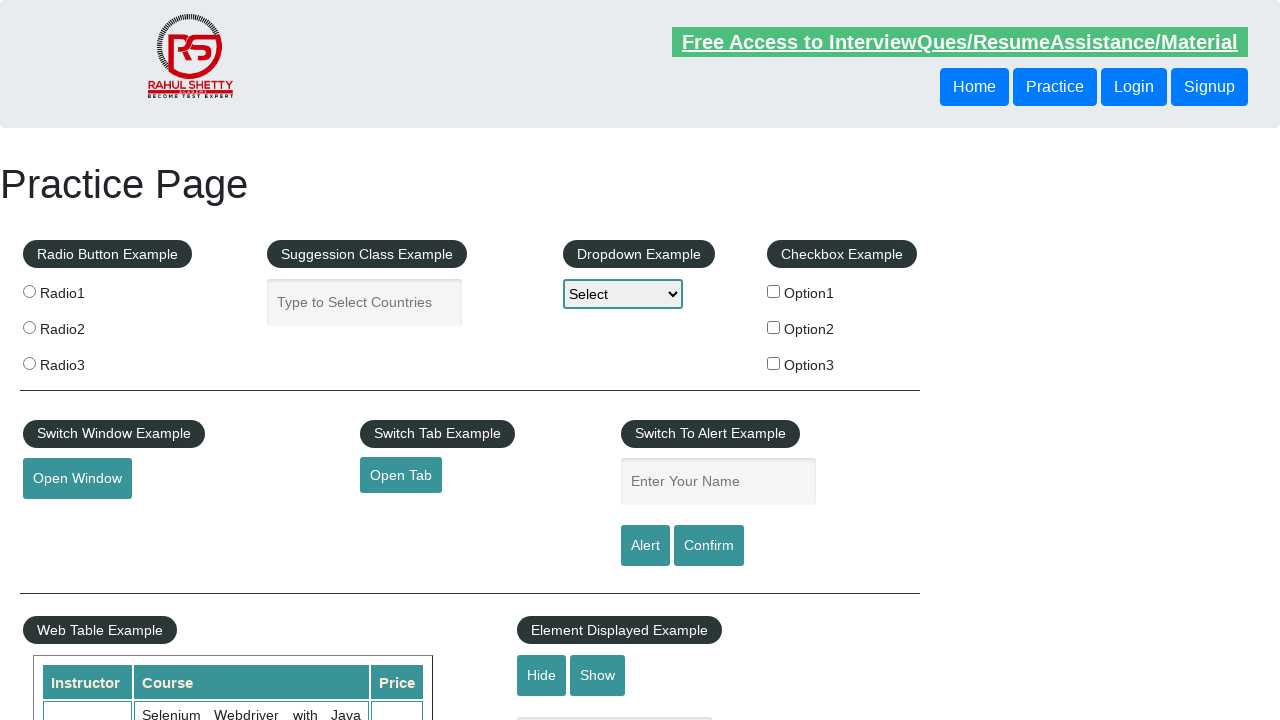

Clicked button to open new window at (77, 479) on button[onclick='openWindow()']
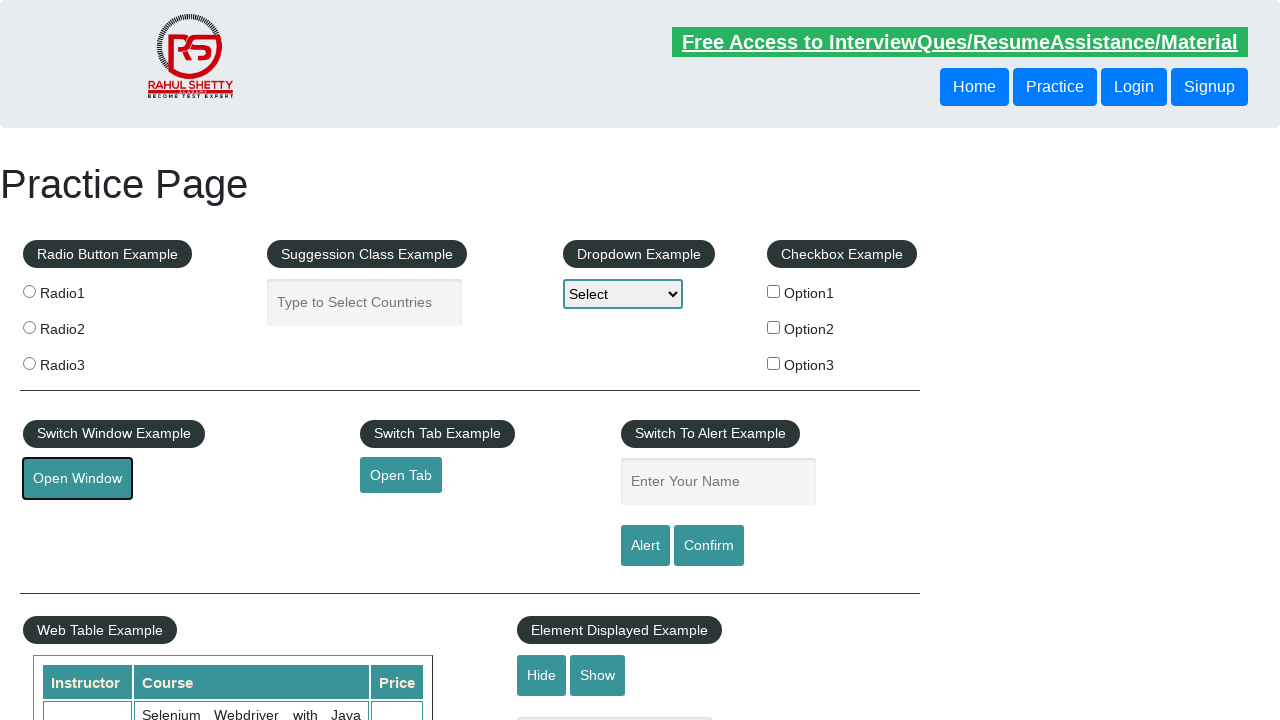

New window opened and captured
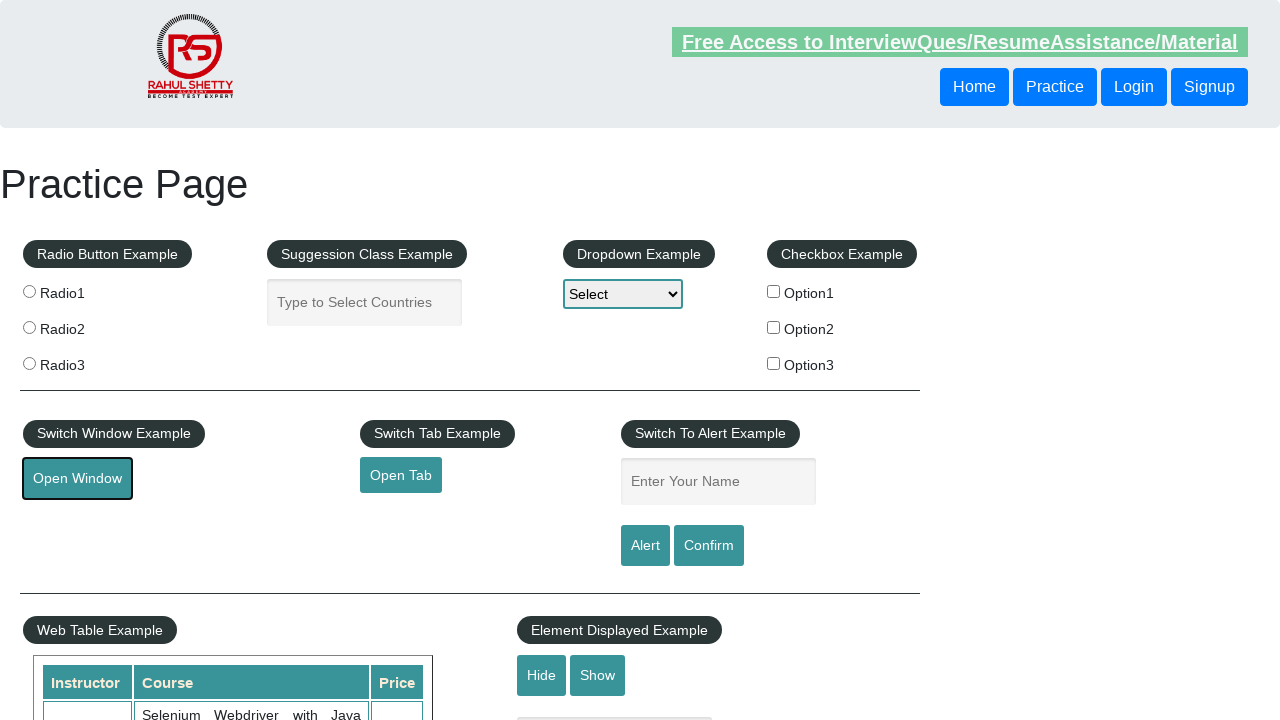

Closed the new window
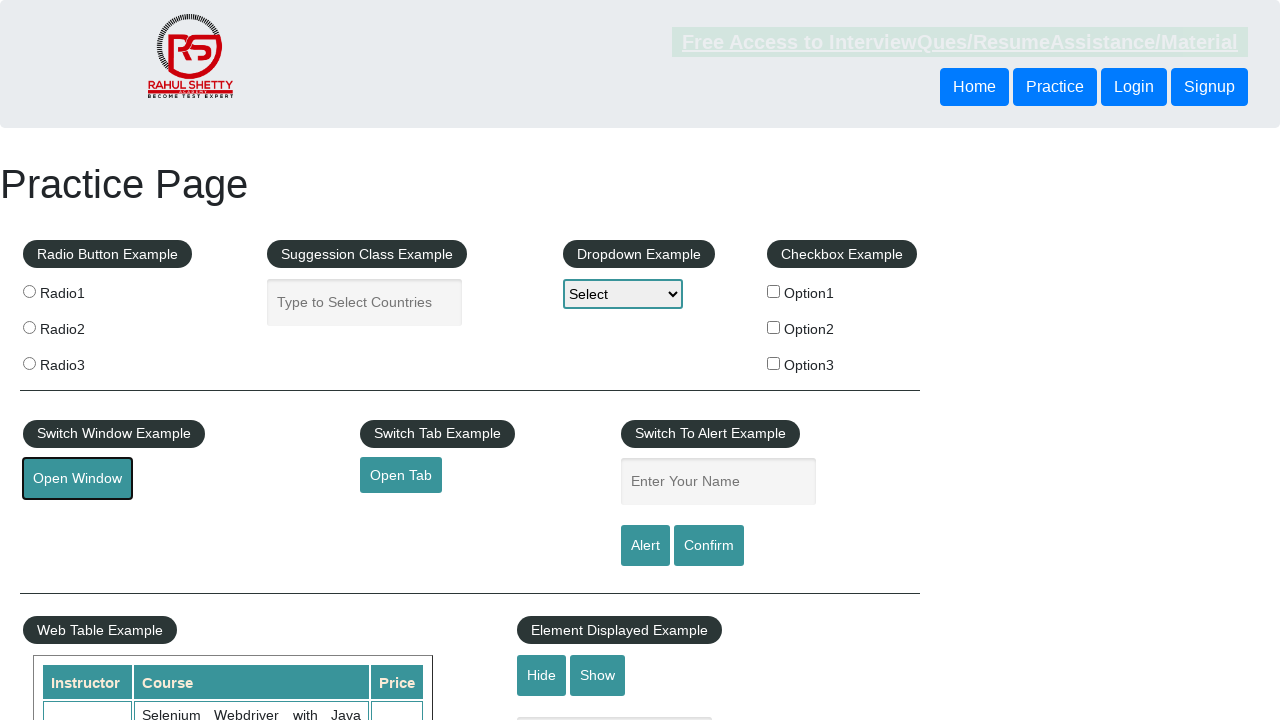

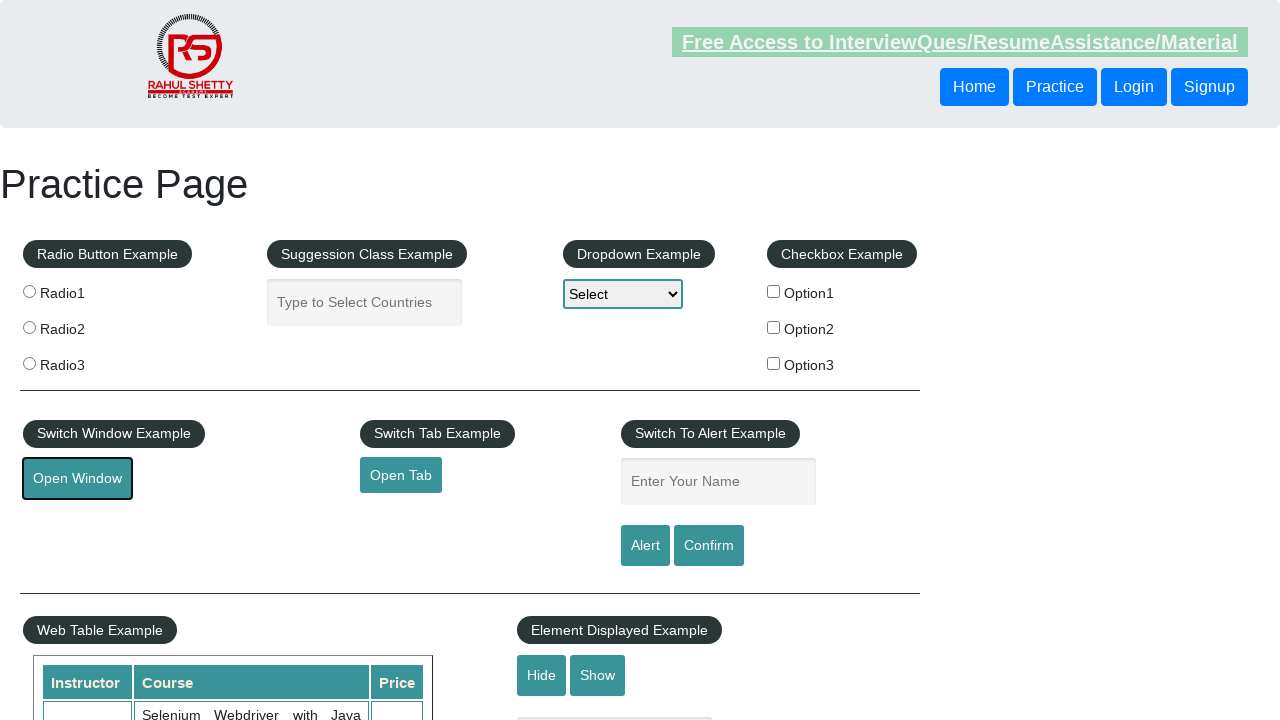